Tests the dynamic loading functionality by clicking a start button and waiting for a finish message to appear, then verifying the displayed text is "Hello World!"

Starting URL: http://the-internet.herokuapp.com/dynamic_loading/2

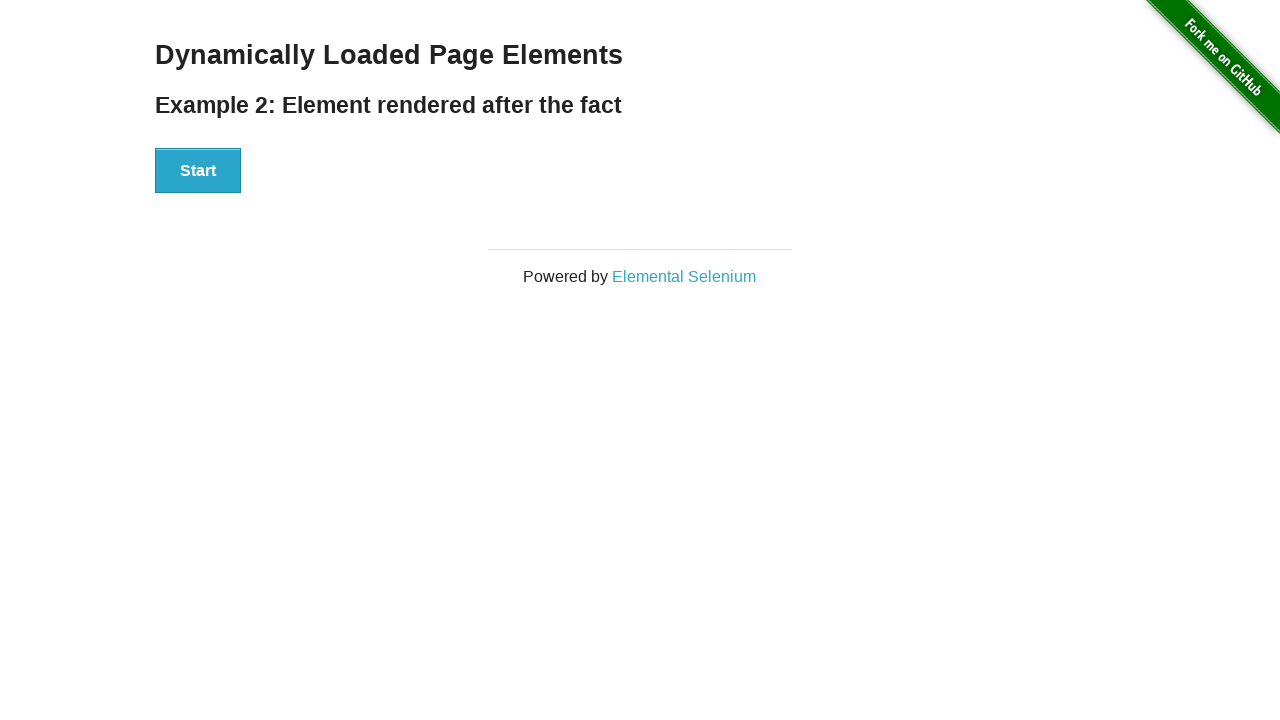

Clicked the start button to begin dynamic loading at (198, 171) on #start button
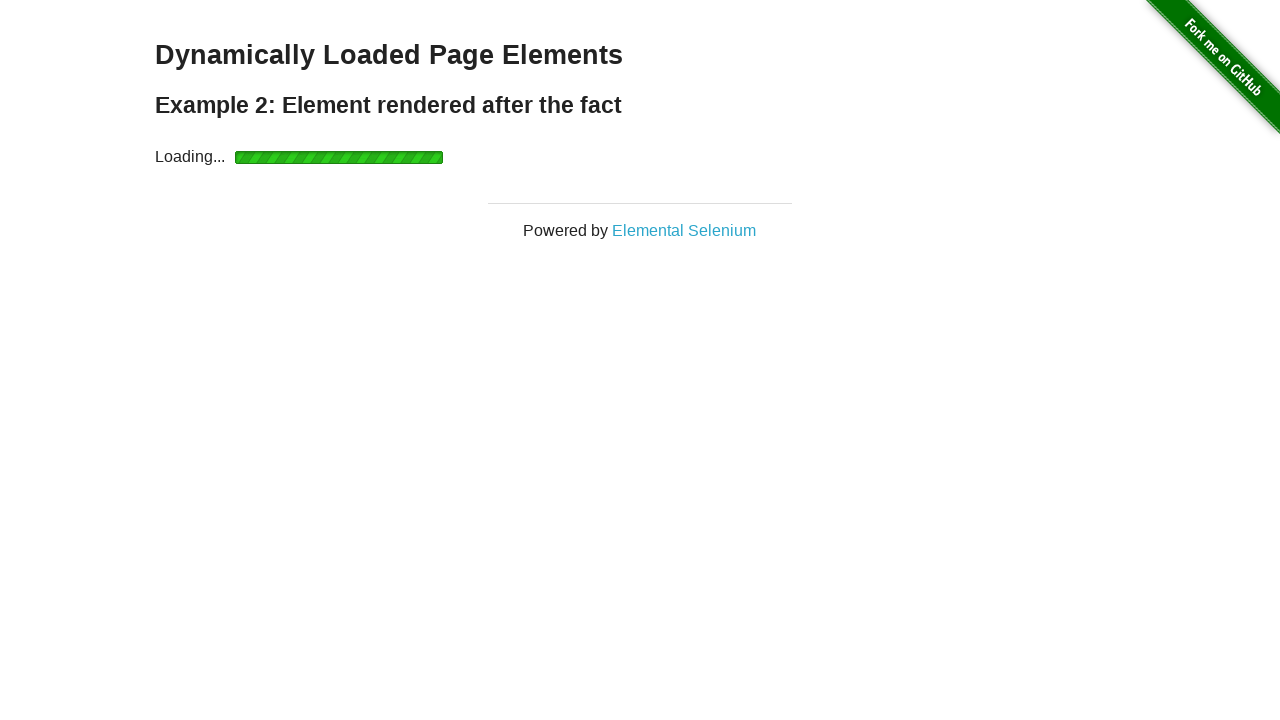

Finish message appeared after dynamic loading completed
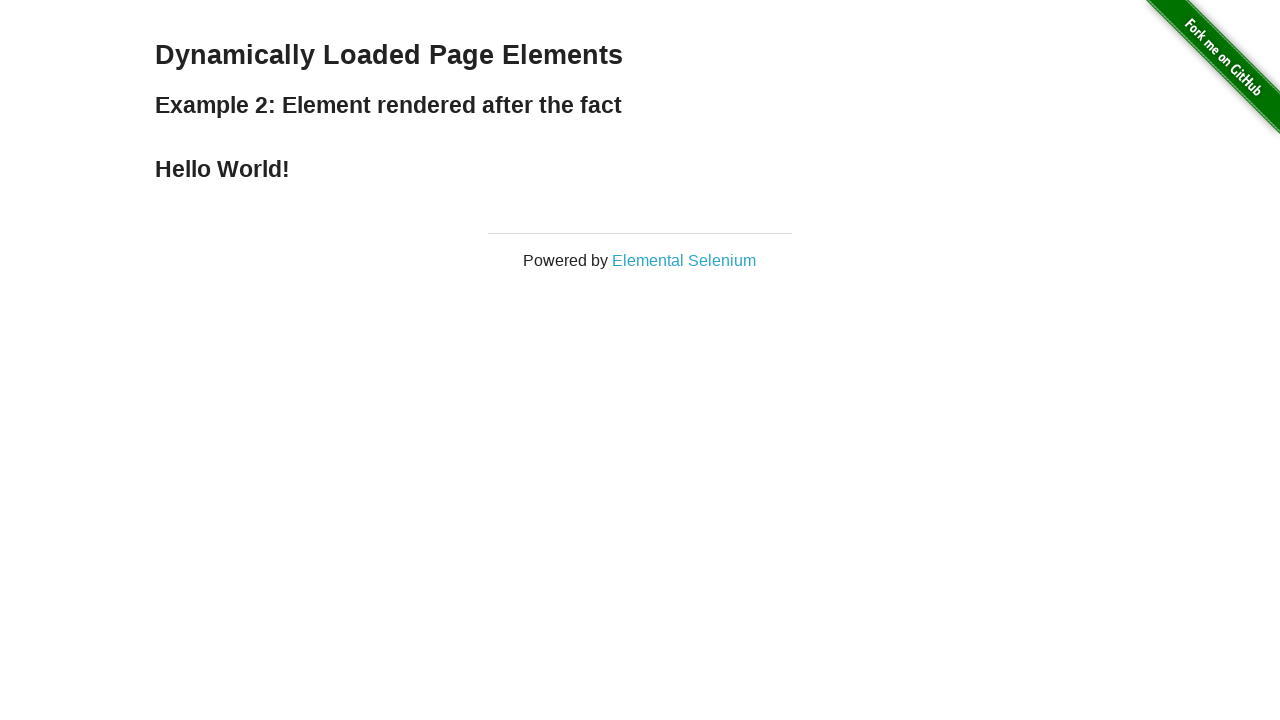

Retrieved text content from finish element
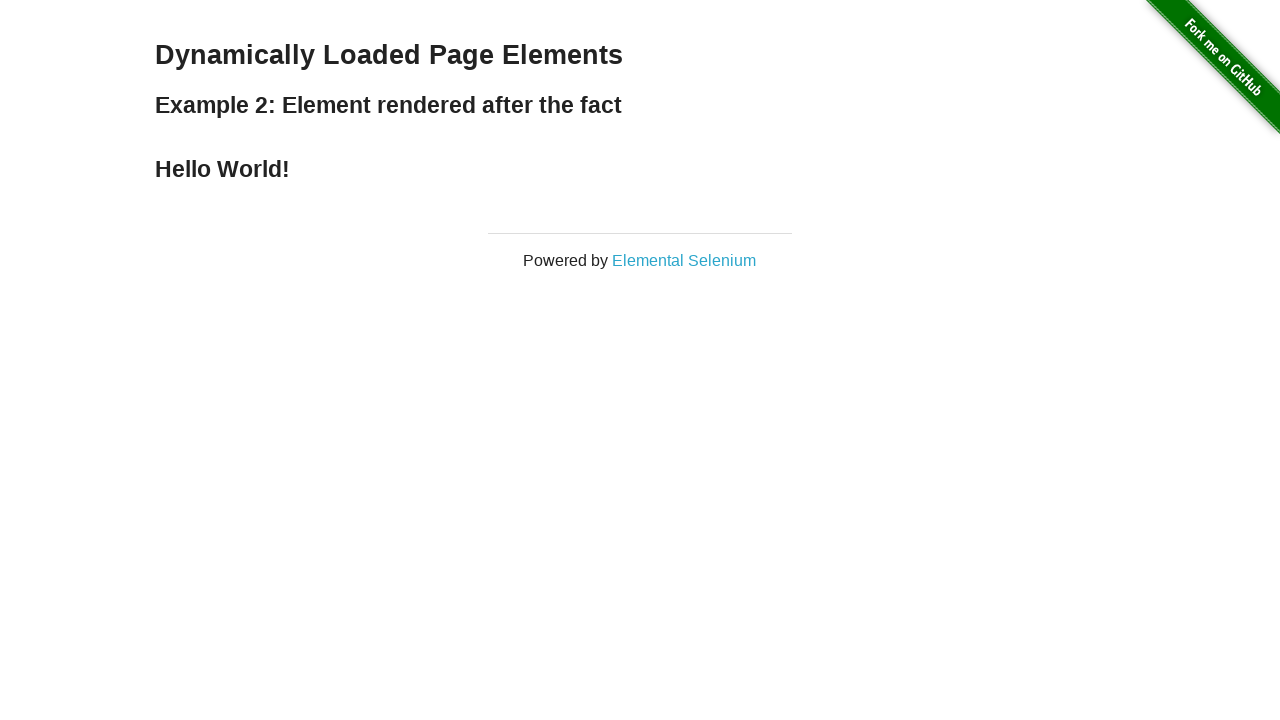

Verified finish text is 'Hello World!'
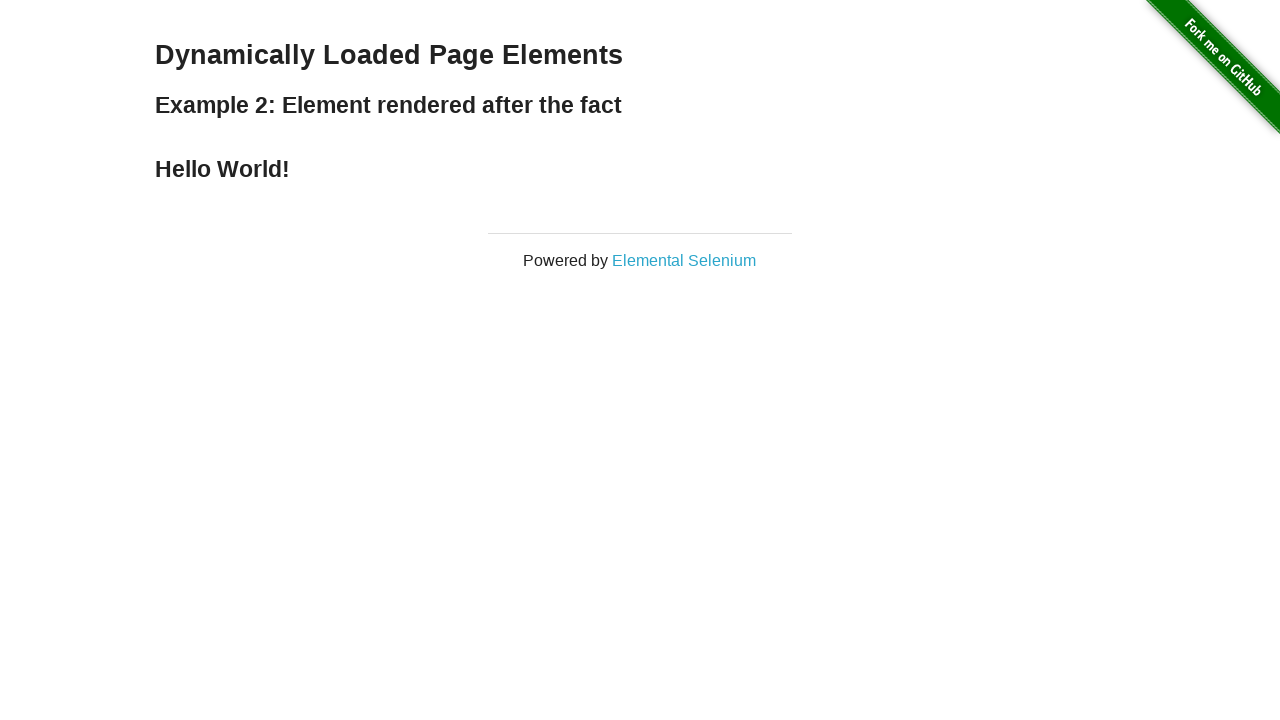

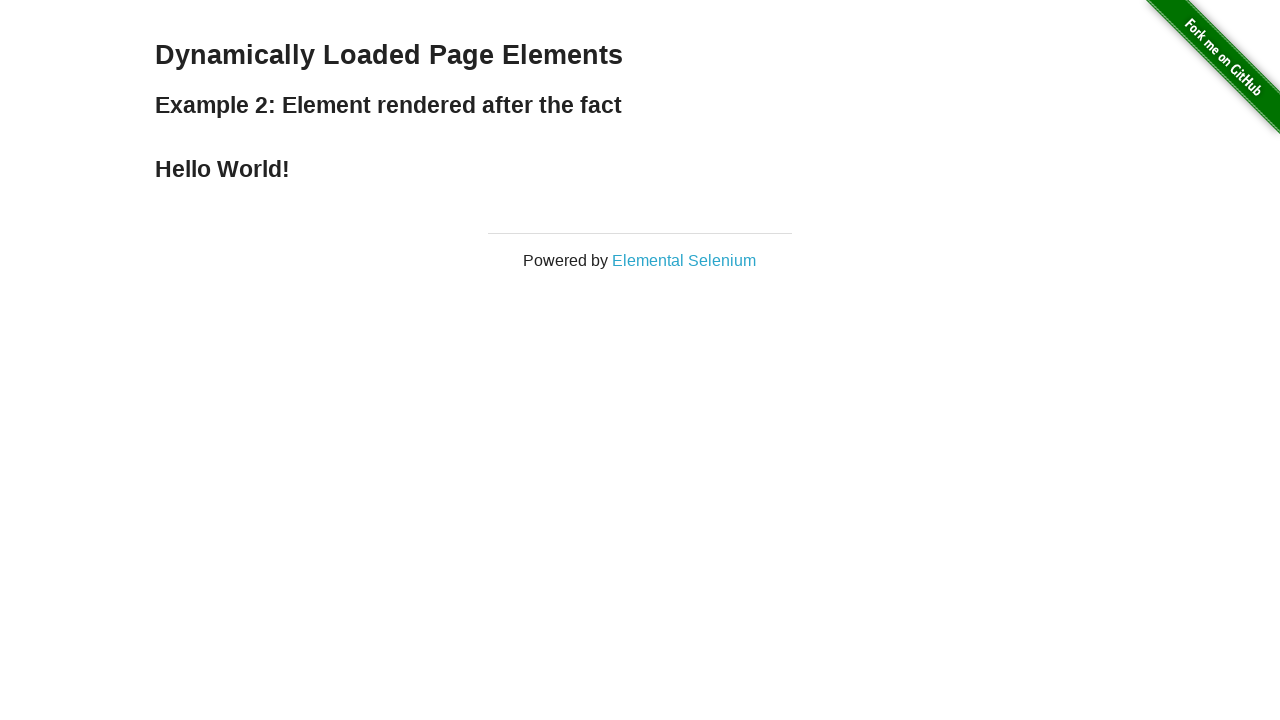